Navigates to Elements section and clicks on the Links menu item

Starting URL: https://demoqa.com

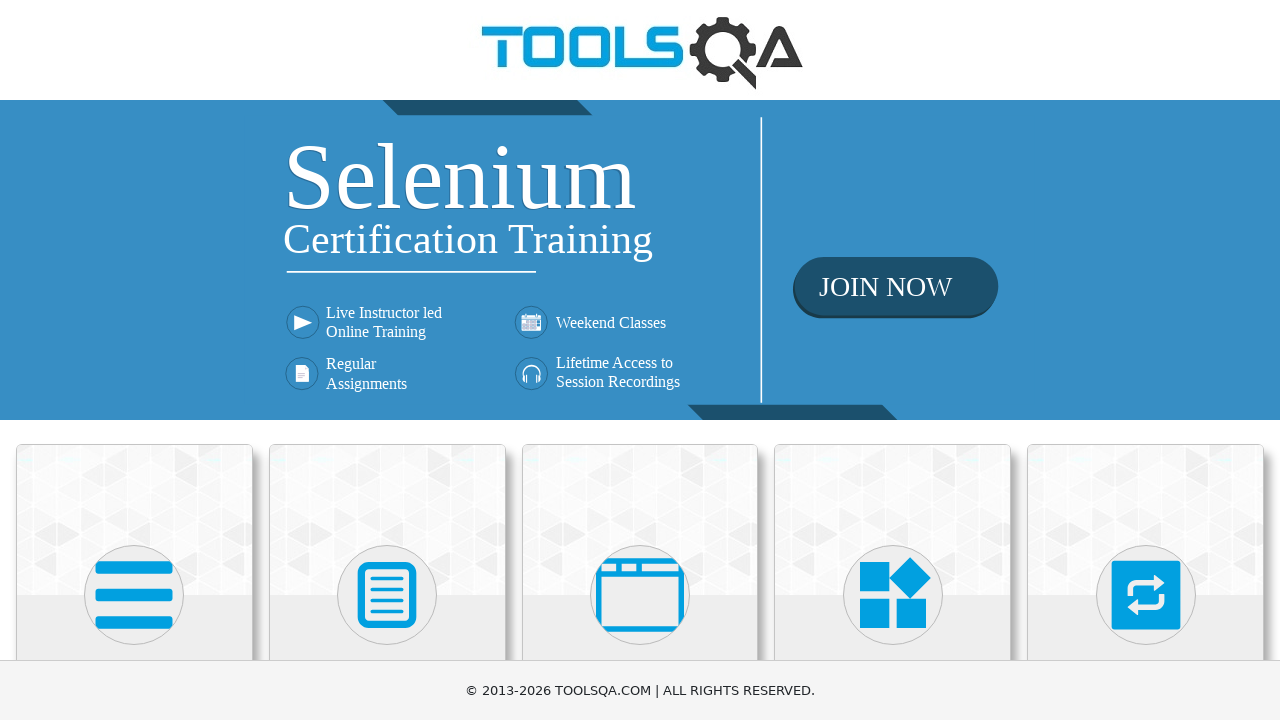

Clicked on Elements button at (134, 360) on text=Elements
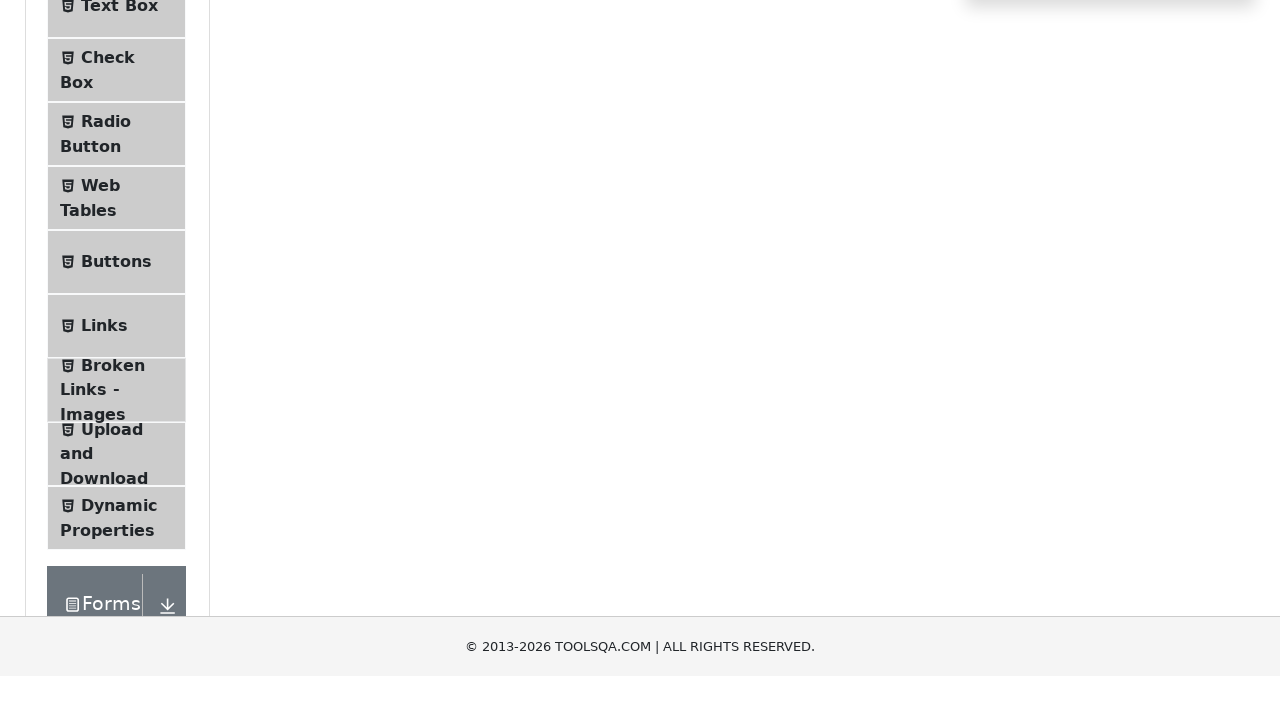

Clicked on Links menu item in the left menu at (104, 581) on text=Links
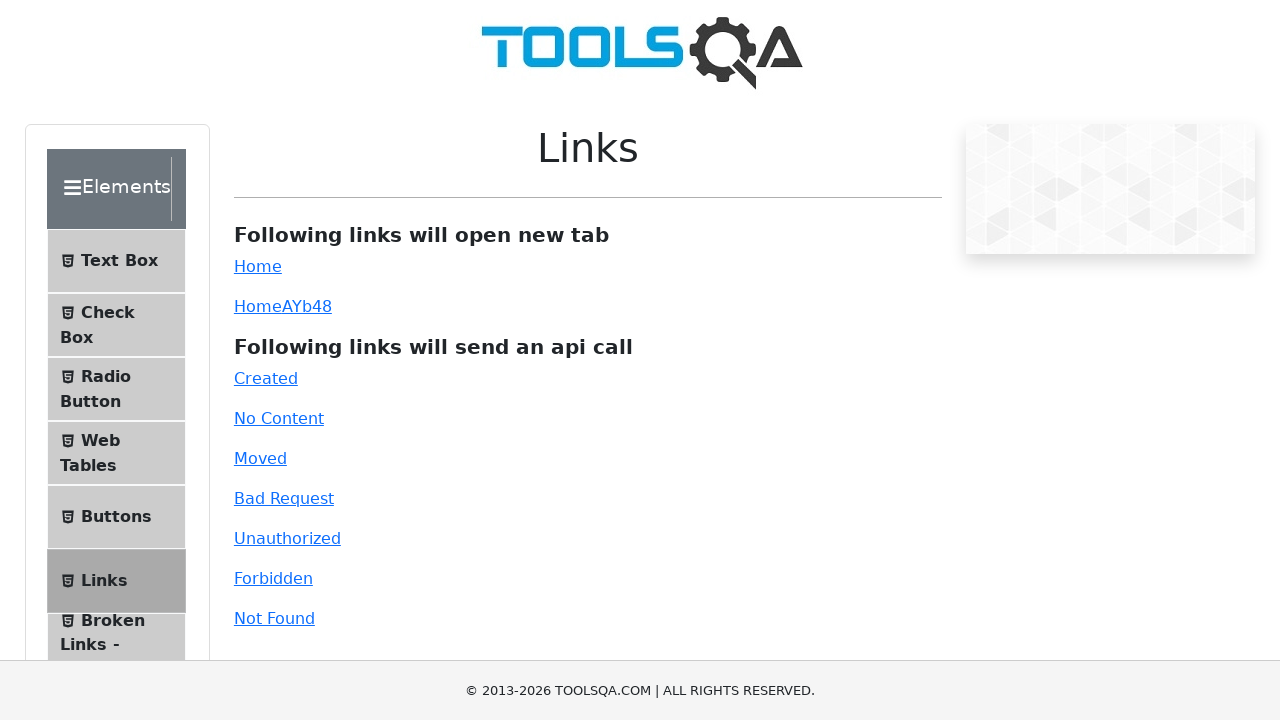

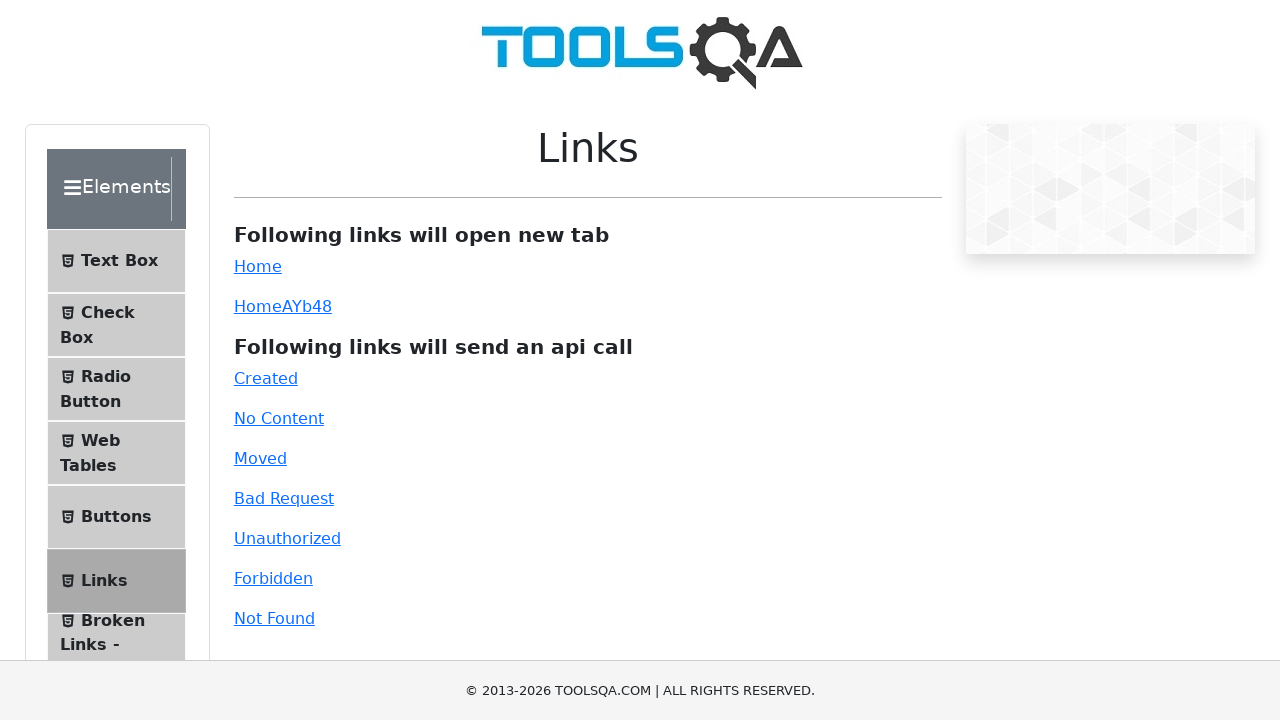